Launches the Honda 2 Wheelers India website and verifies it loads successfully

Starting URL: https://www.honda2wheelersindia.com/

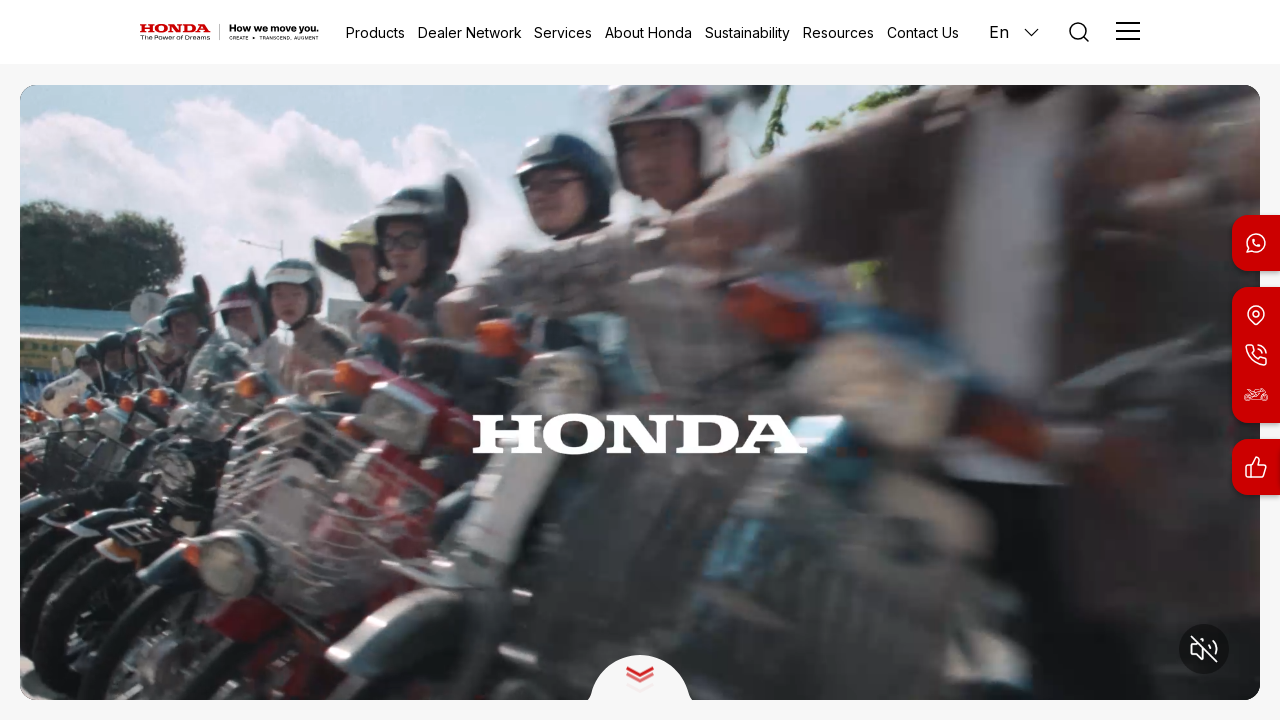

Waited for Honda 2 Wheelers India website to load with domcontentloaded state
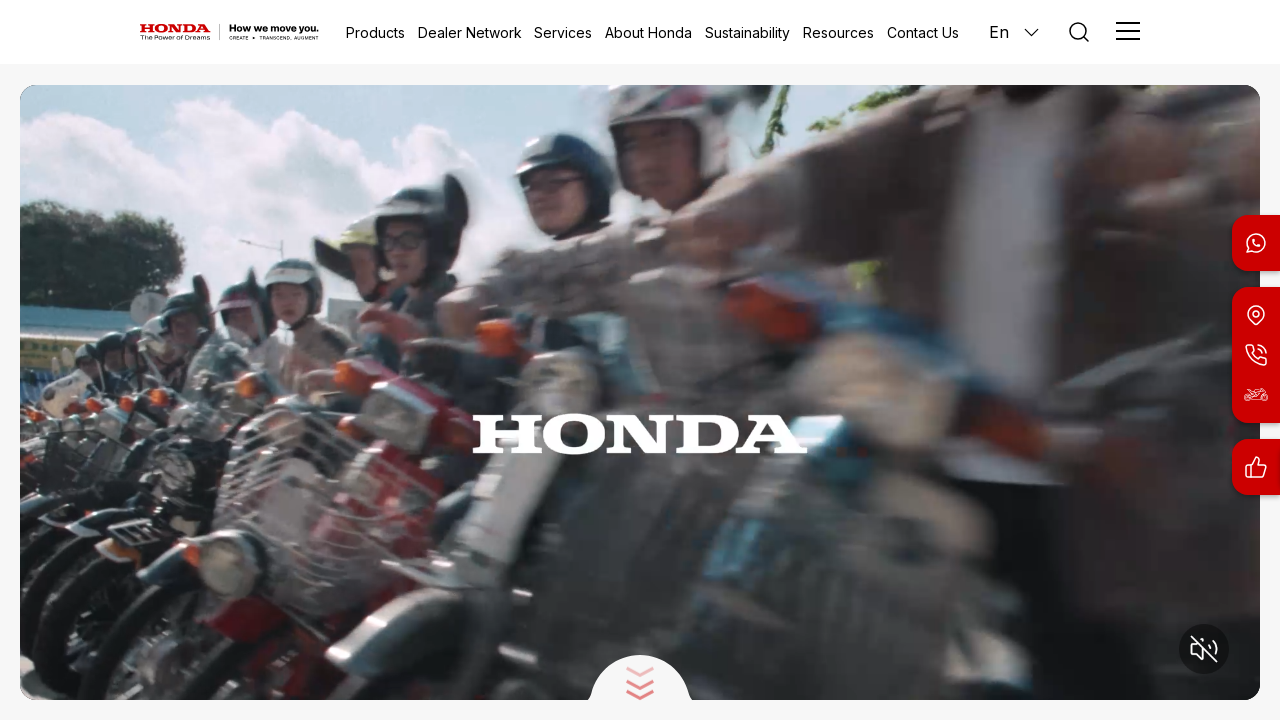

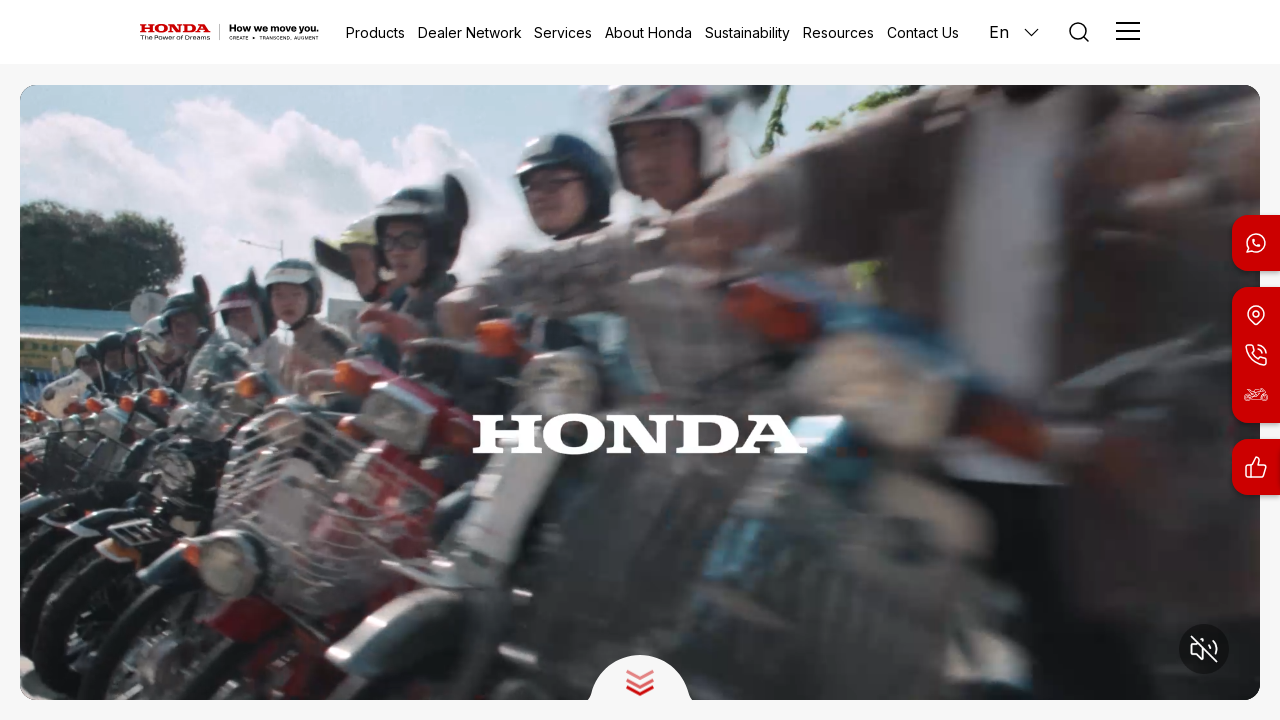